Tests a calculator form by reading two numbers from the page, calculating their sum, selecting the result from a dropdown menu, and submitting the form

Starting URL: https://suninjuly.github.io/selects1.html

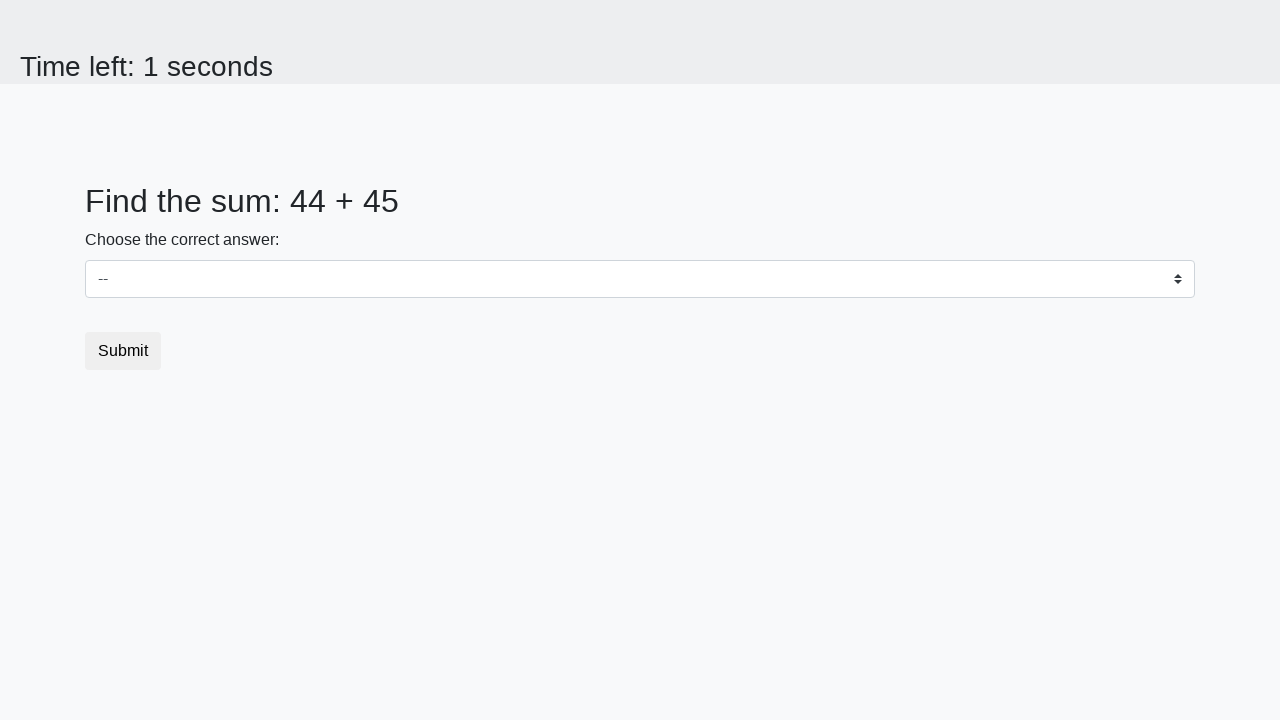

Read first number from #num1 element
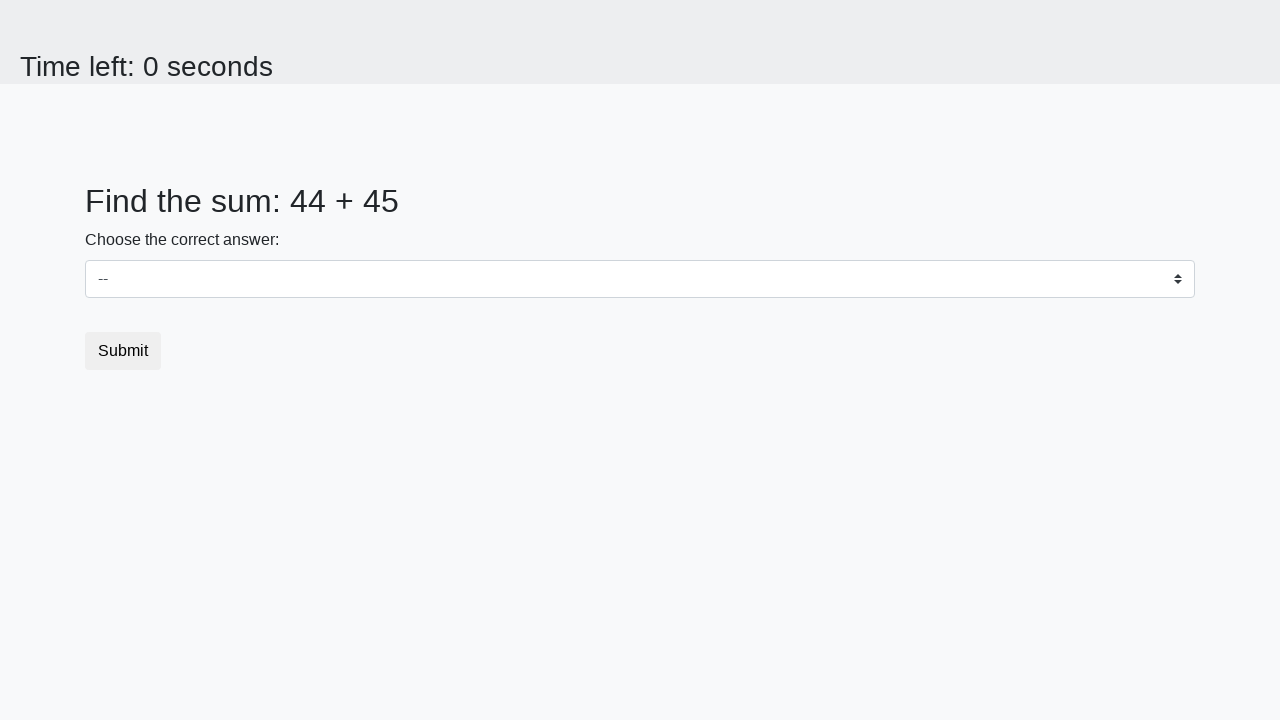

Read second number from #num2 element
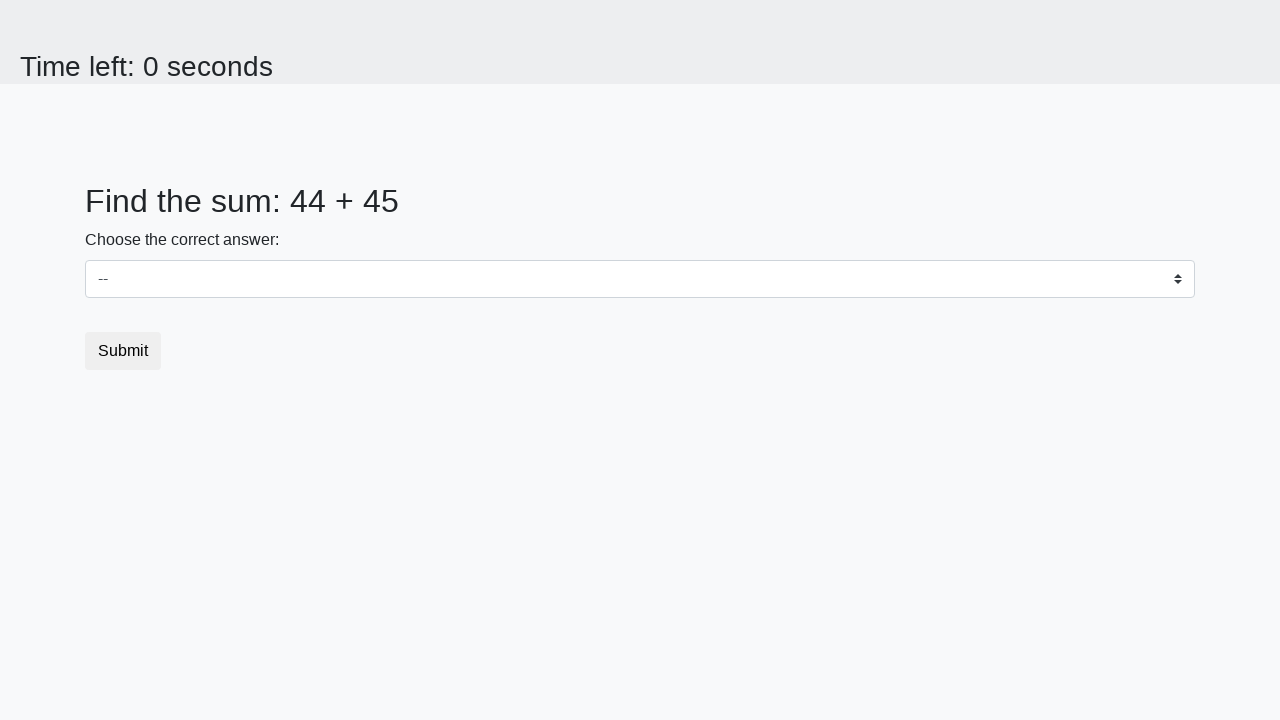

Calculated sum: 44 + 45 = 89
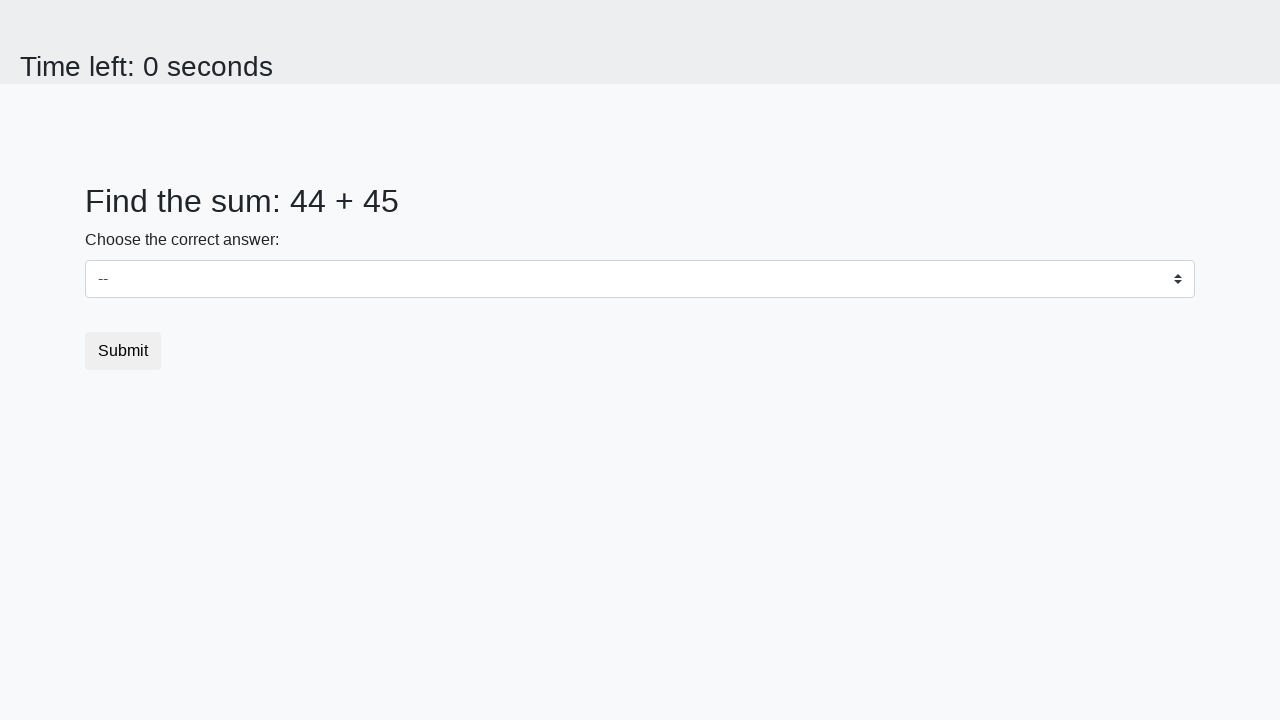

Selected 89 from dropdown menu on #dropdown
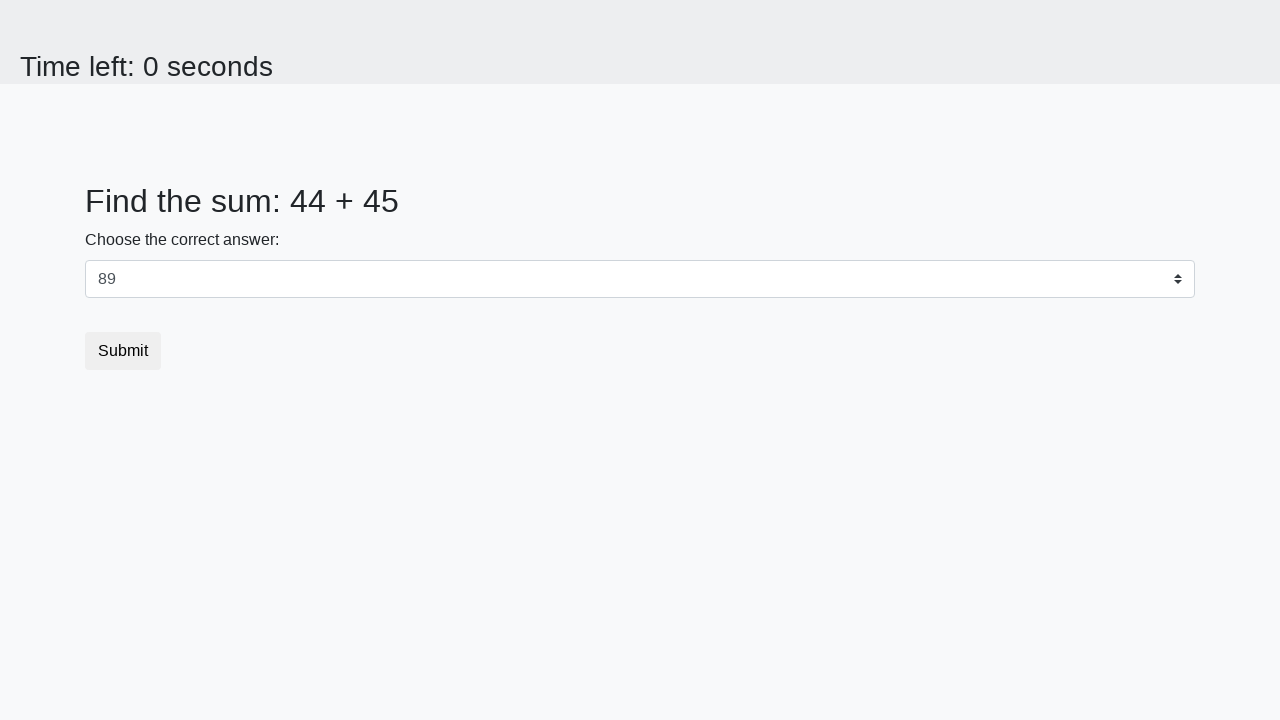

Clicked submit button at (123, 351) on .btn.btn-default
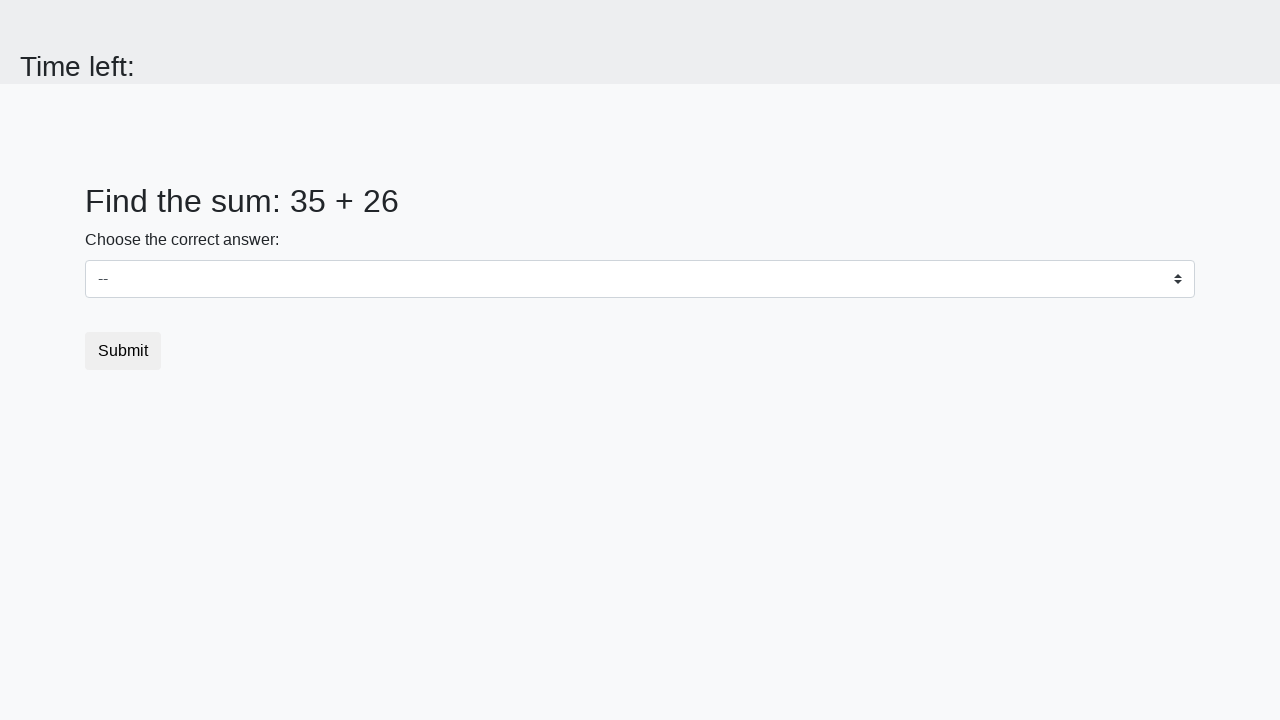

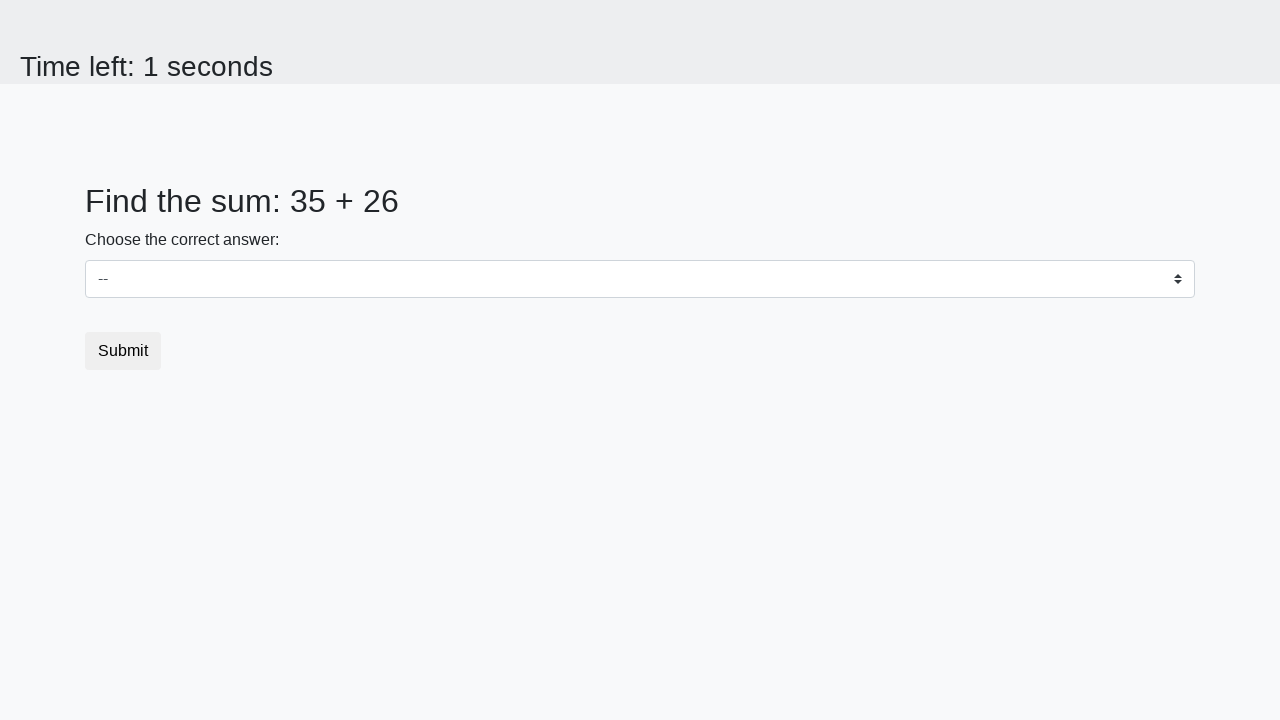